Tests handling multiple browser windows by clicking a link that opens a new window, switching to the child window, closing it, and then switching back to the parent window.

Starting URL: https://the-internet.herokuapp.com/windows

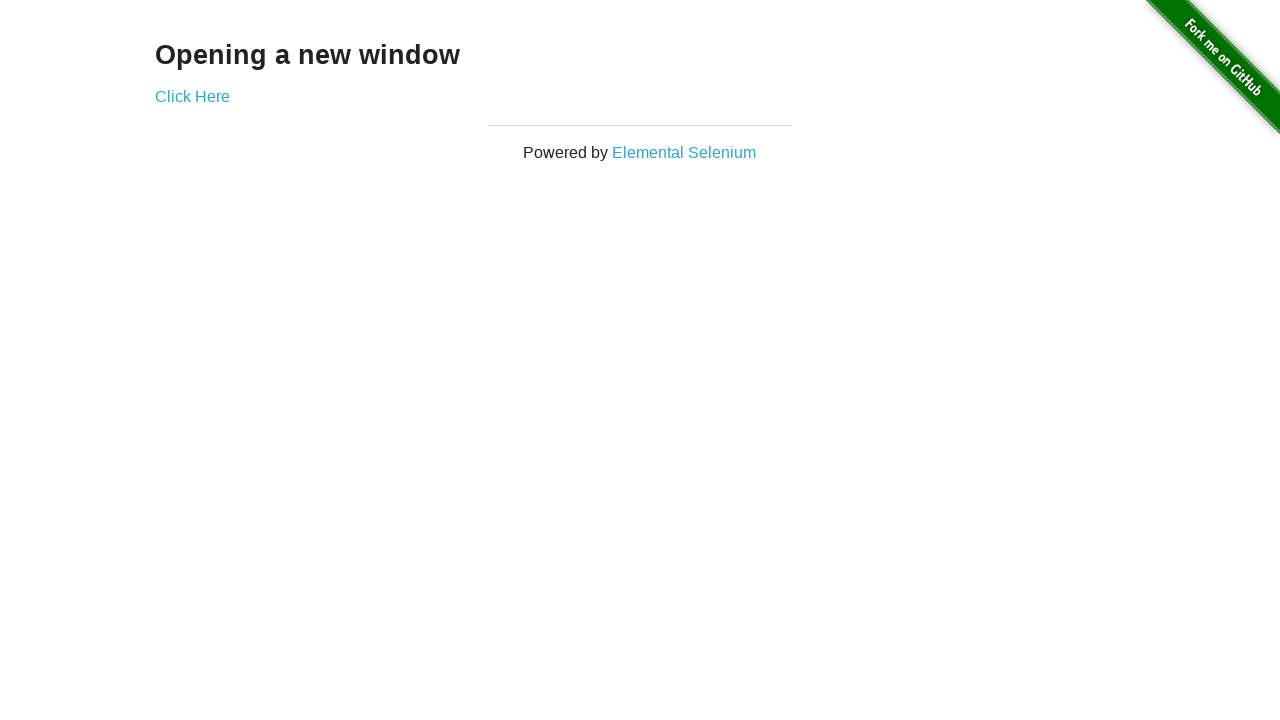

Clicked 'Click Here' link to open new window at (192, 96) on text=Click Here
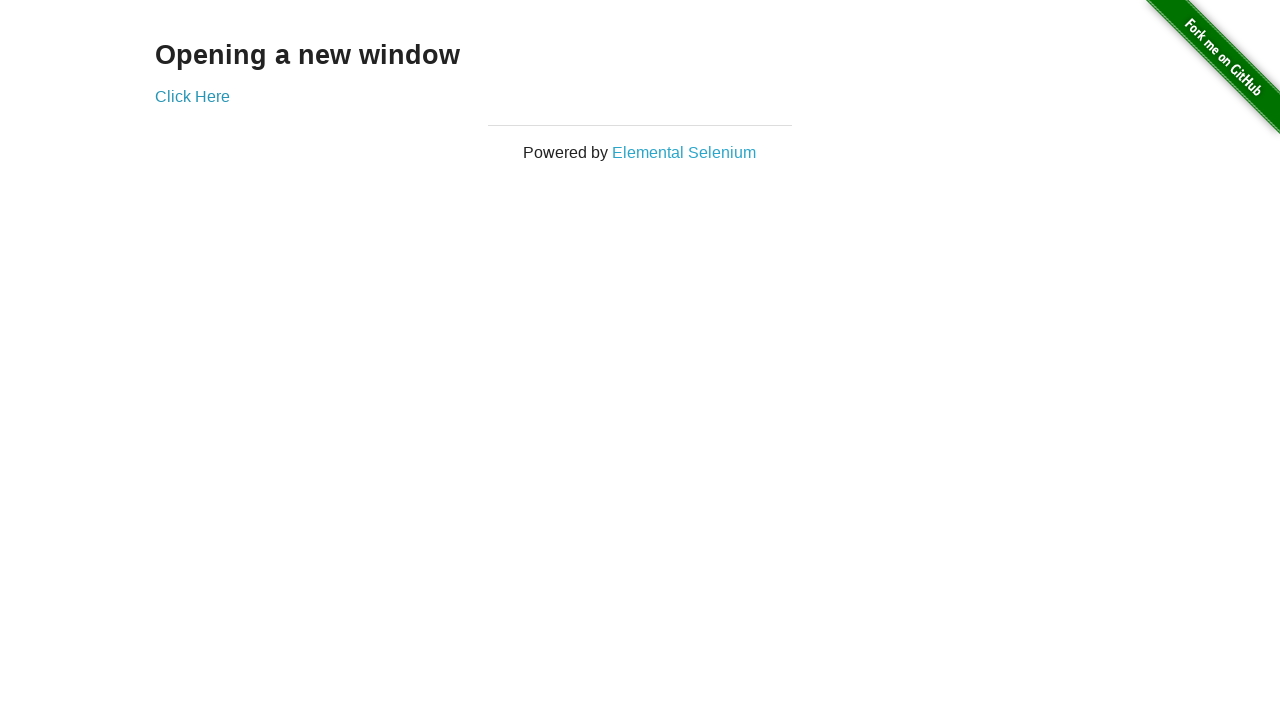

Captured child window reference
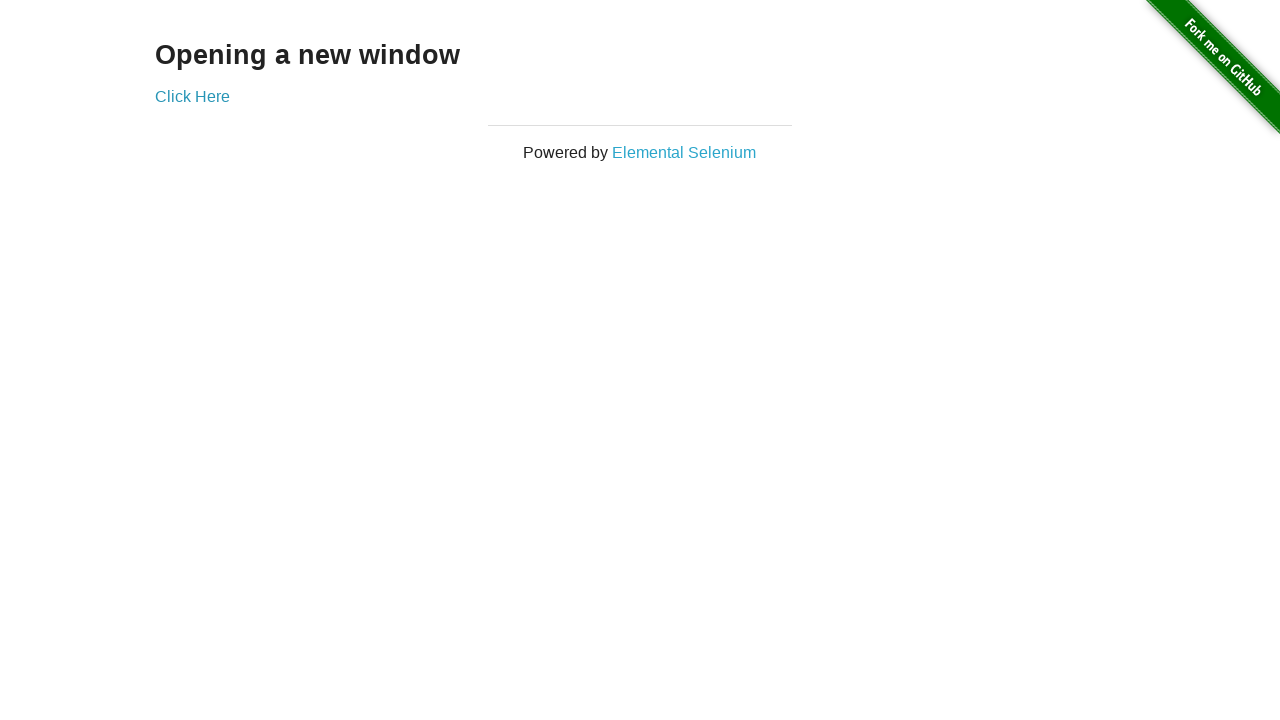

Child window loaded
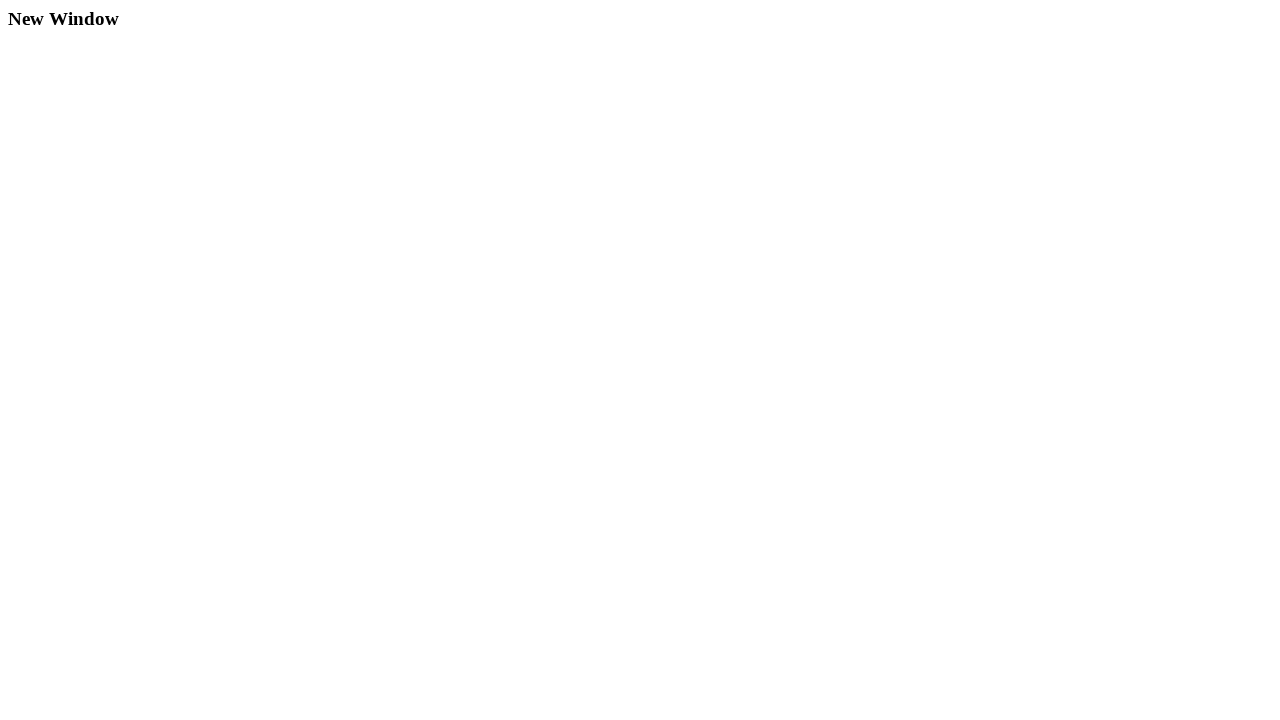

Verified child window title: New Window
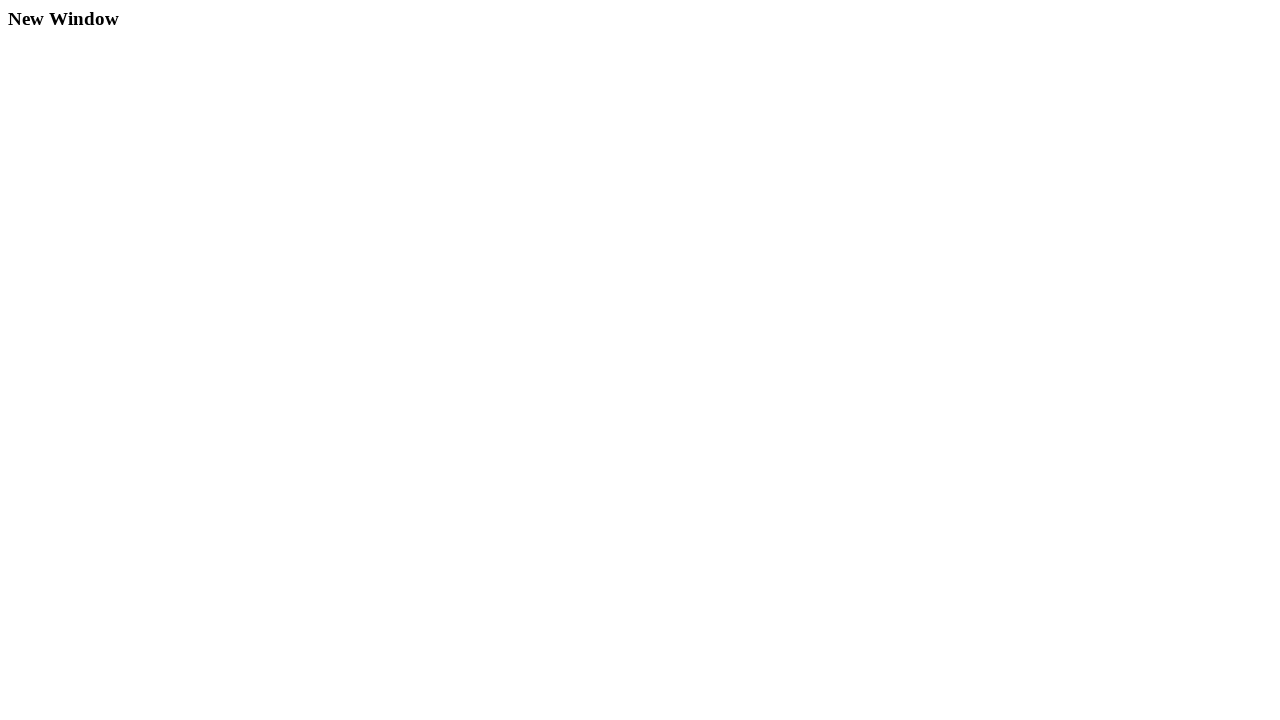

Closed child window
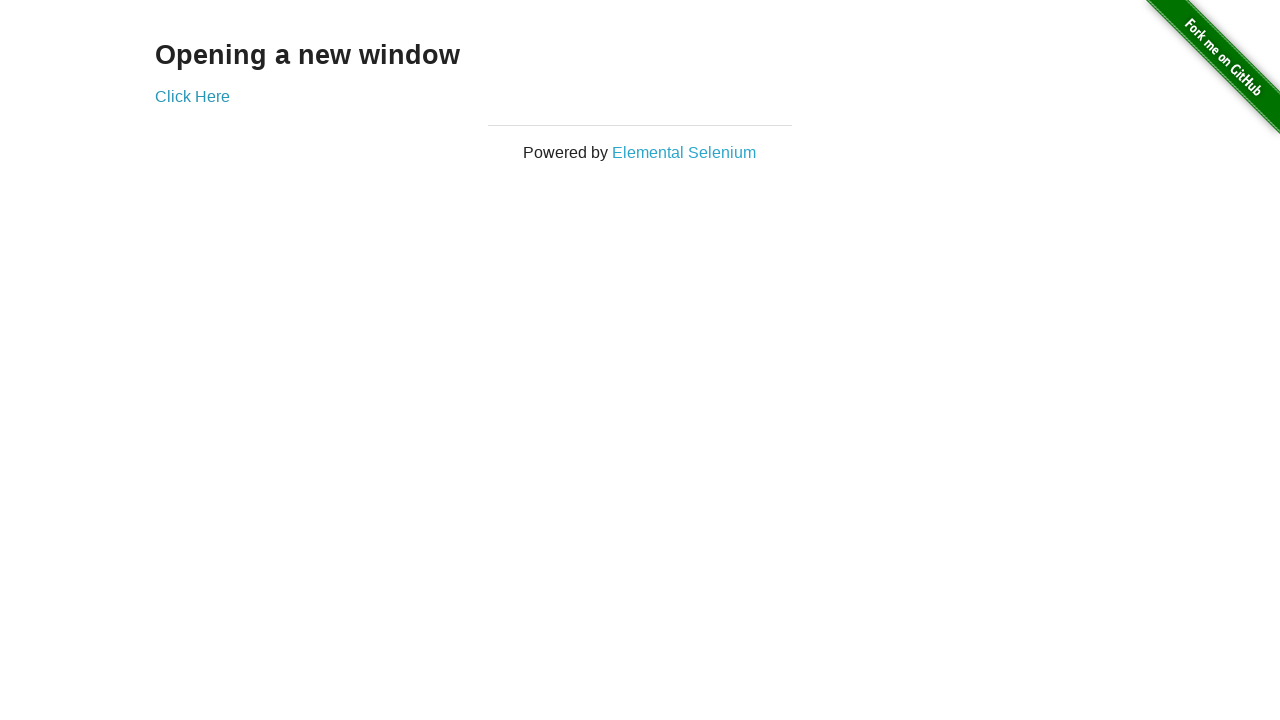

Switched back to parent window with title: The Internet
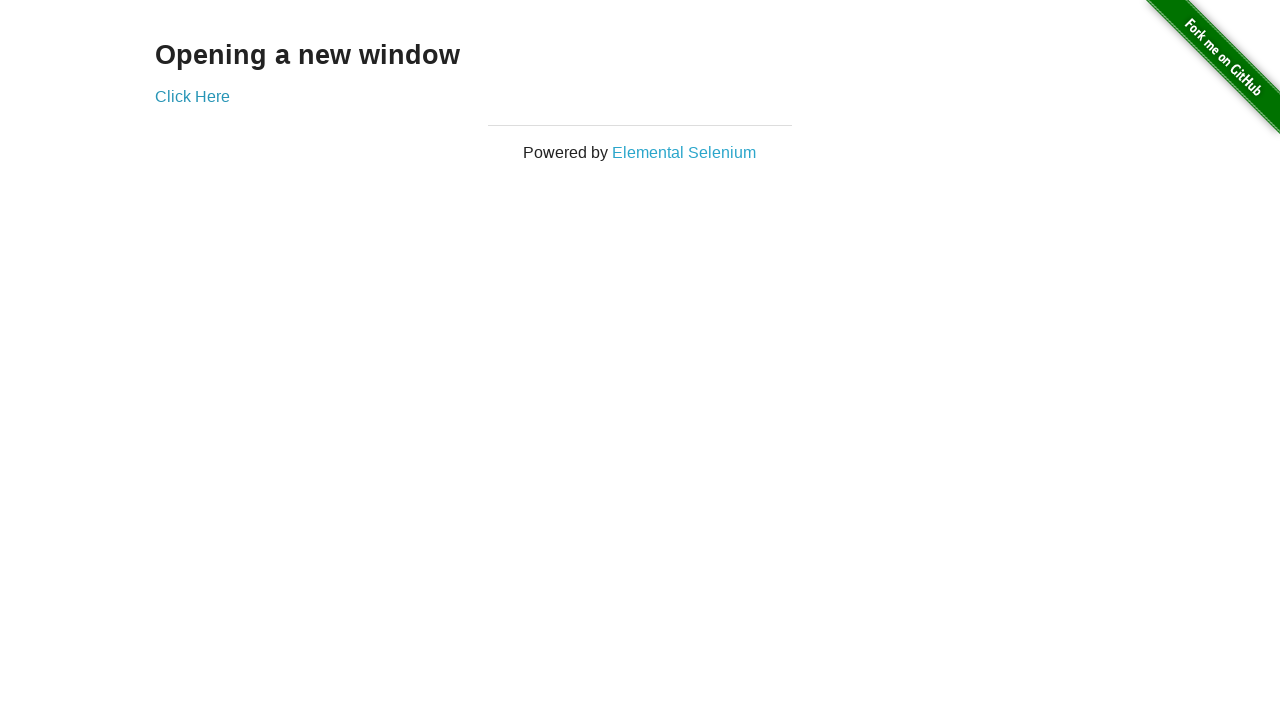

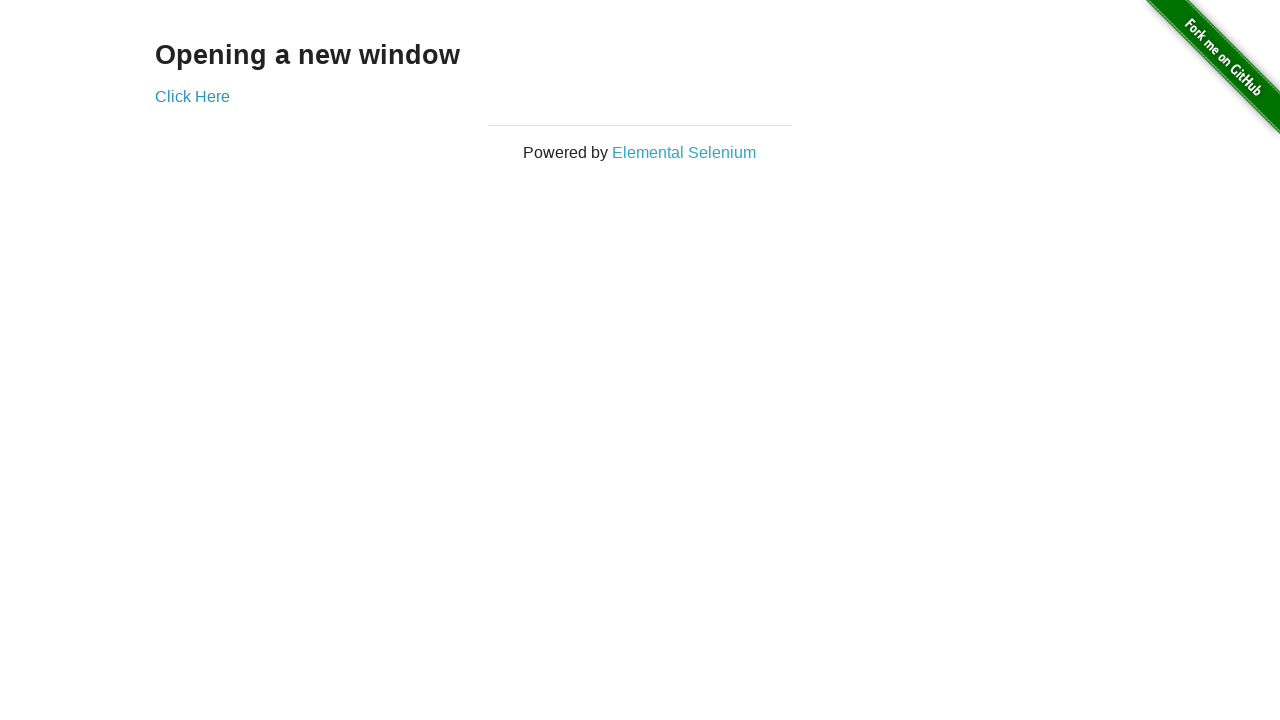